Tests prompt dialog with cancel action by entering a year, then dismissing the confirmation dialog

Starting URL: https://antoniotrindade.com.br/treinoautomacao/elementsweb.html

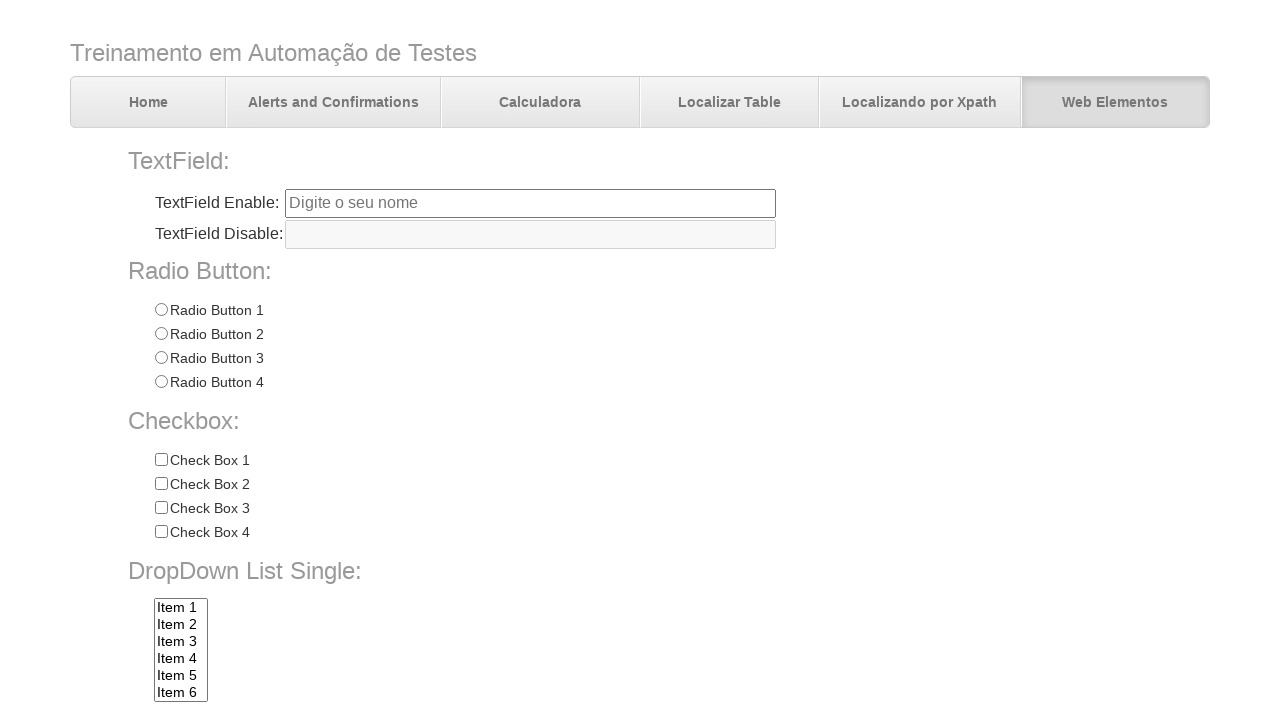

Set up dialog handler for prompt sequence with cancel action
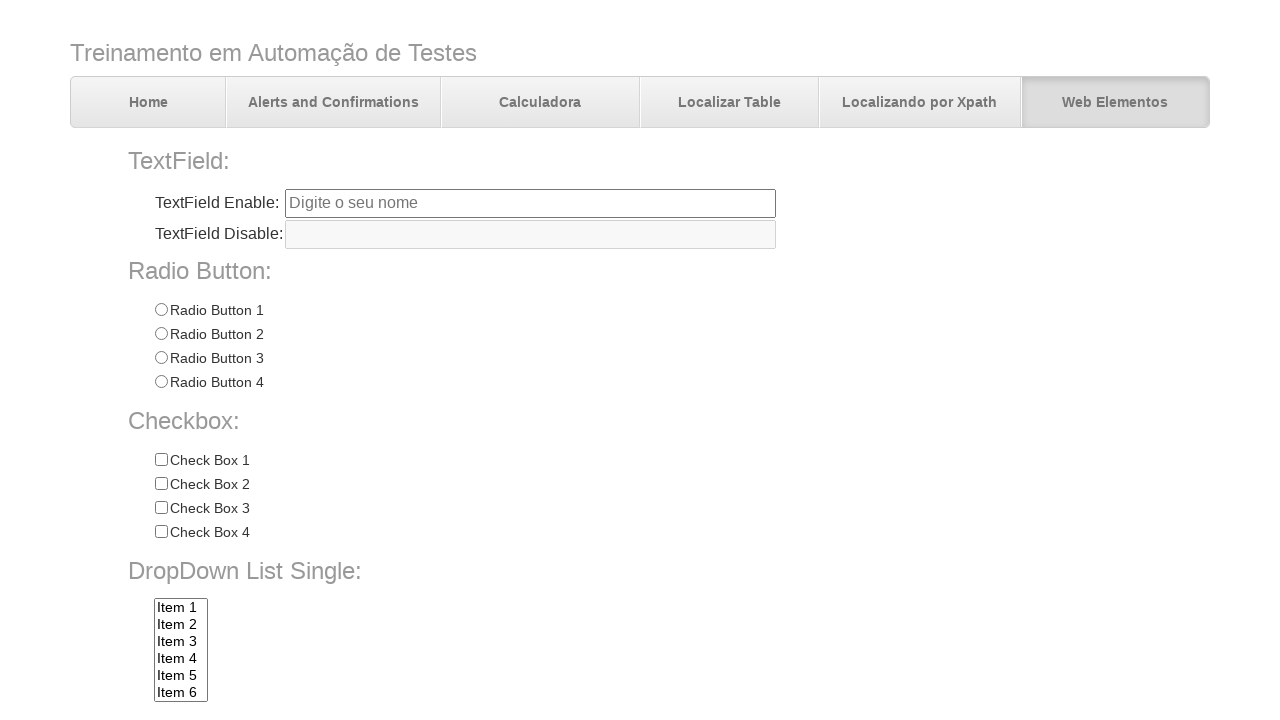

Clicked prompt button to trigger dialog at (375, 700) on #promptBtn
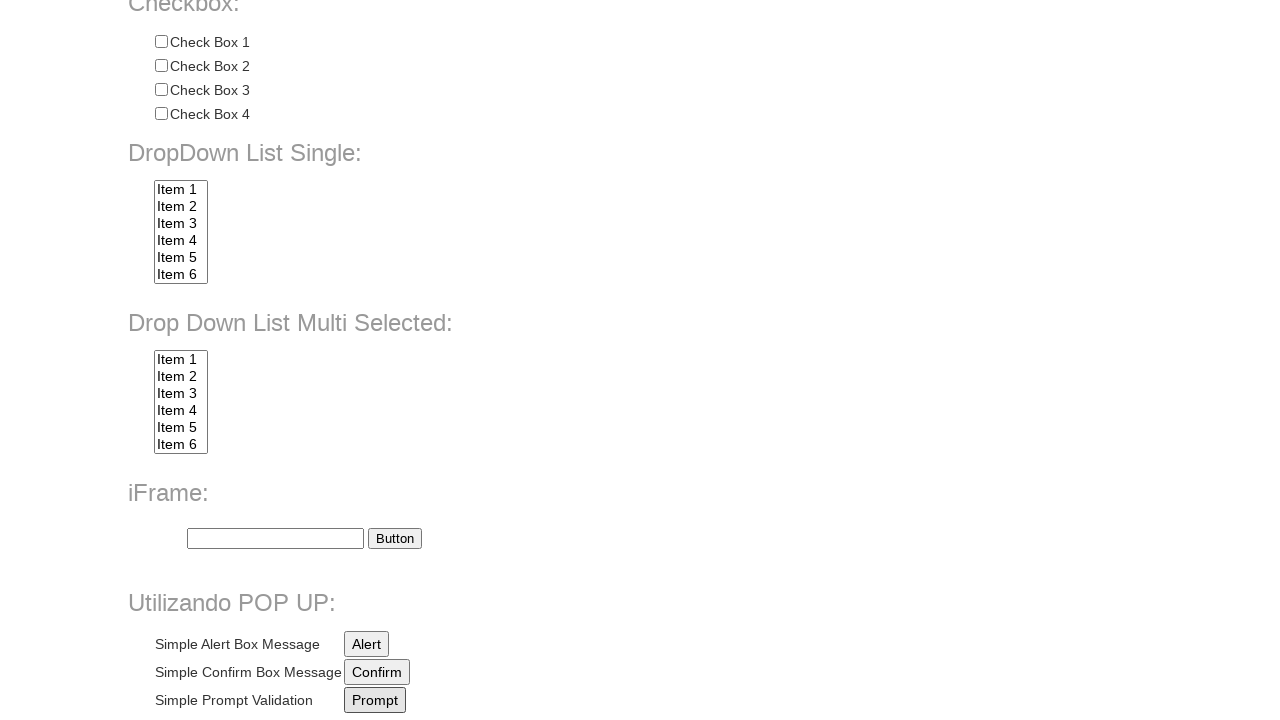

Waited for dialogs to be processed
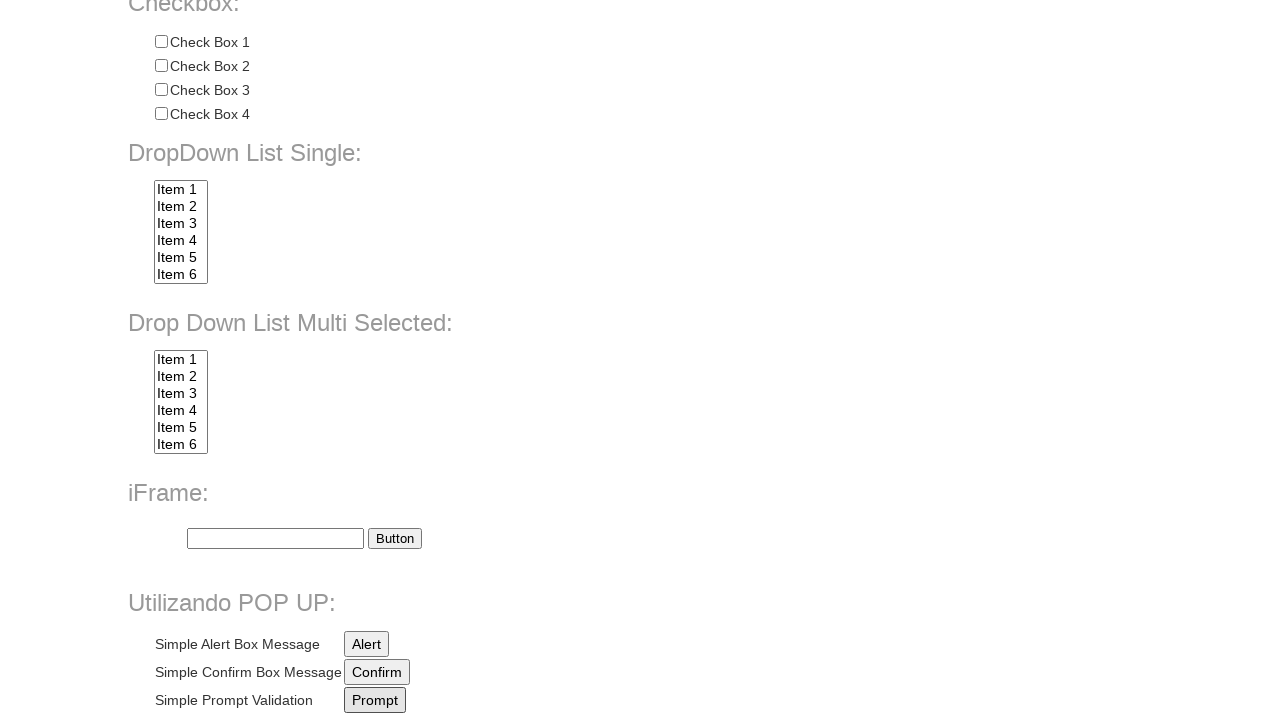

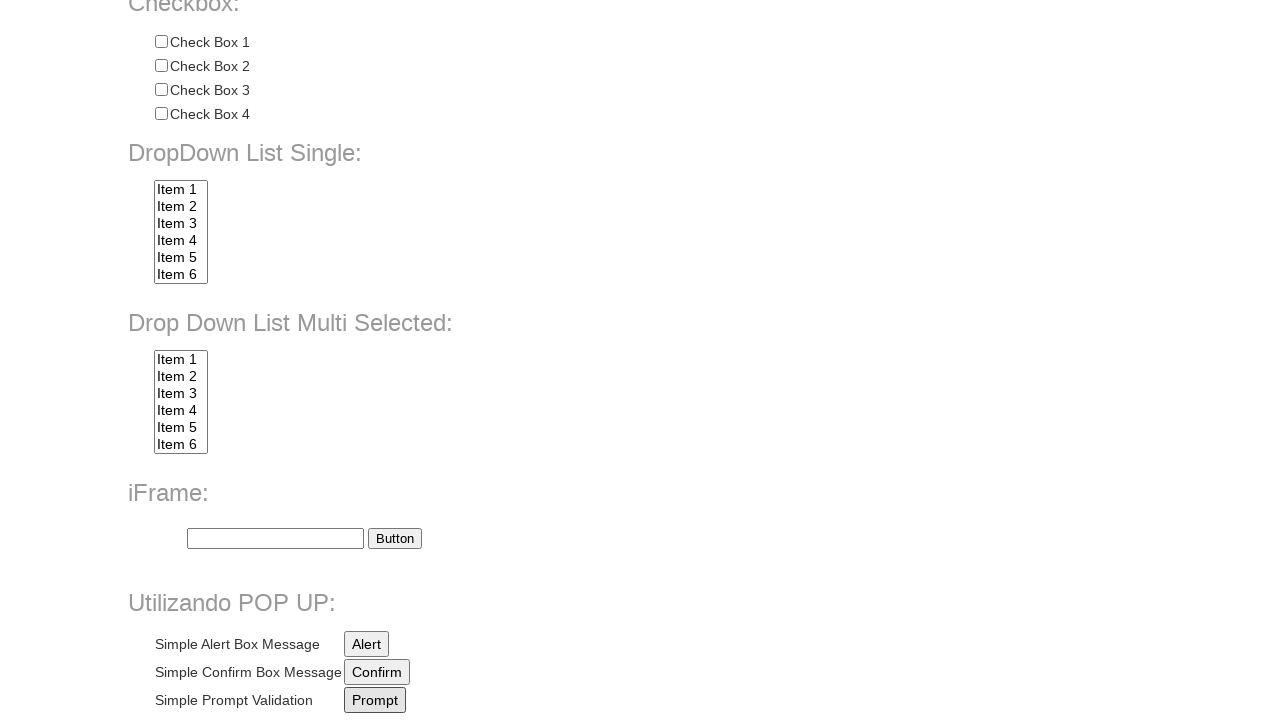